Tests a simple form by filling in first name, last name, city, and country fields using different element locator strategies, then submitting the form

Starting URL: http://suninjuly.github.io/simple_form_find_task.html

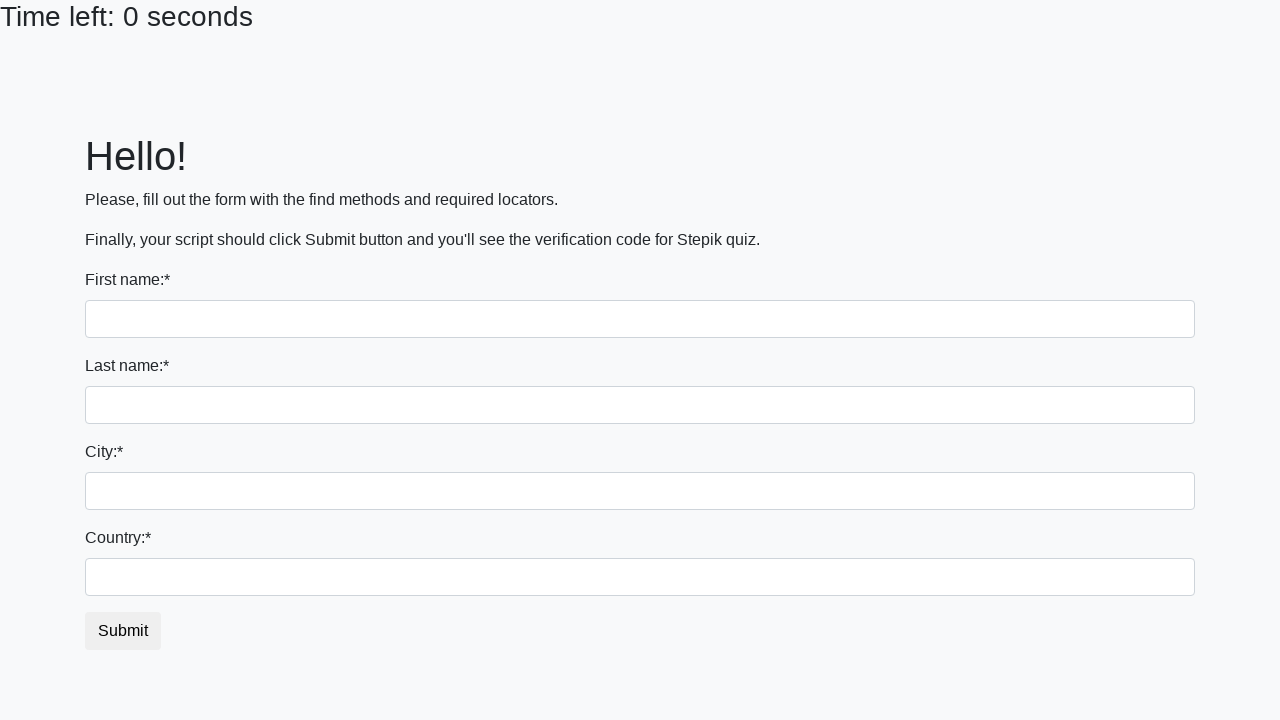

Filled first name field with 'Ivan' on input
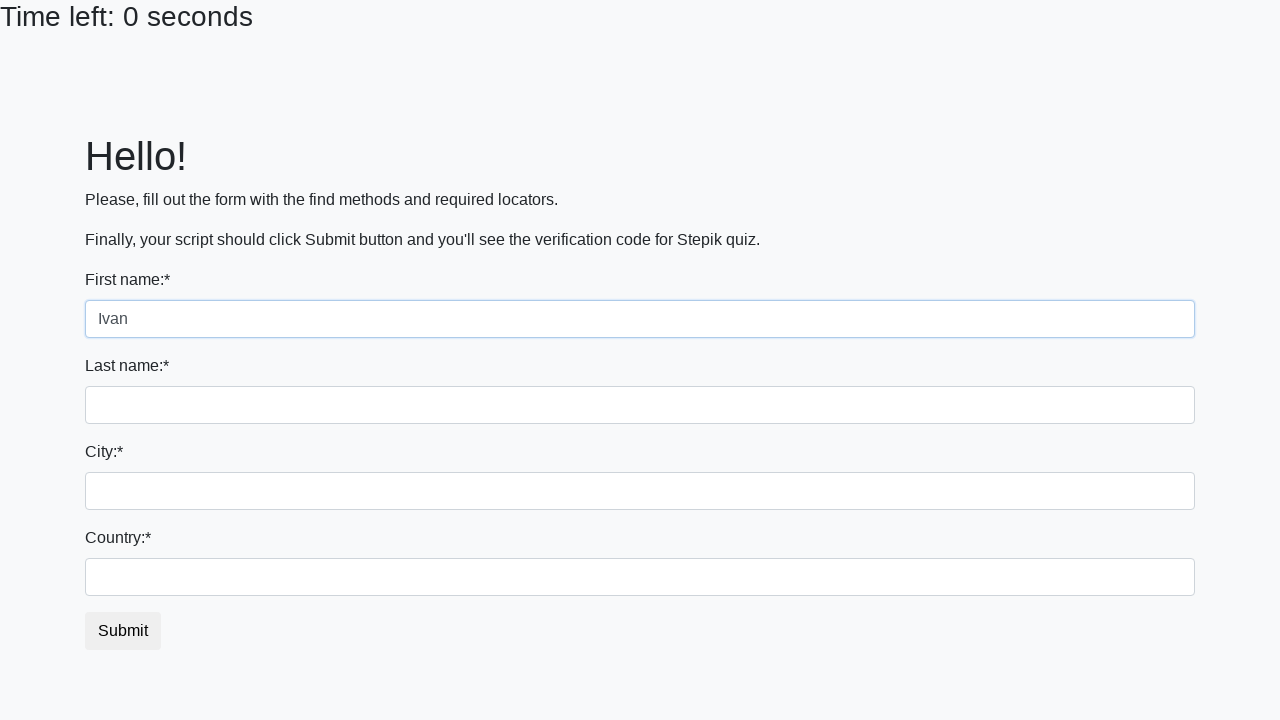

Filled last name field with 'Petrov' on input[name='last_name']
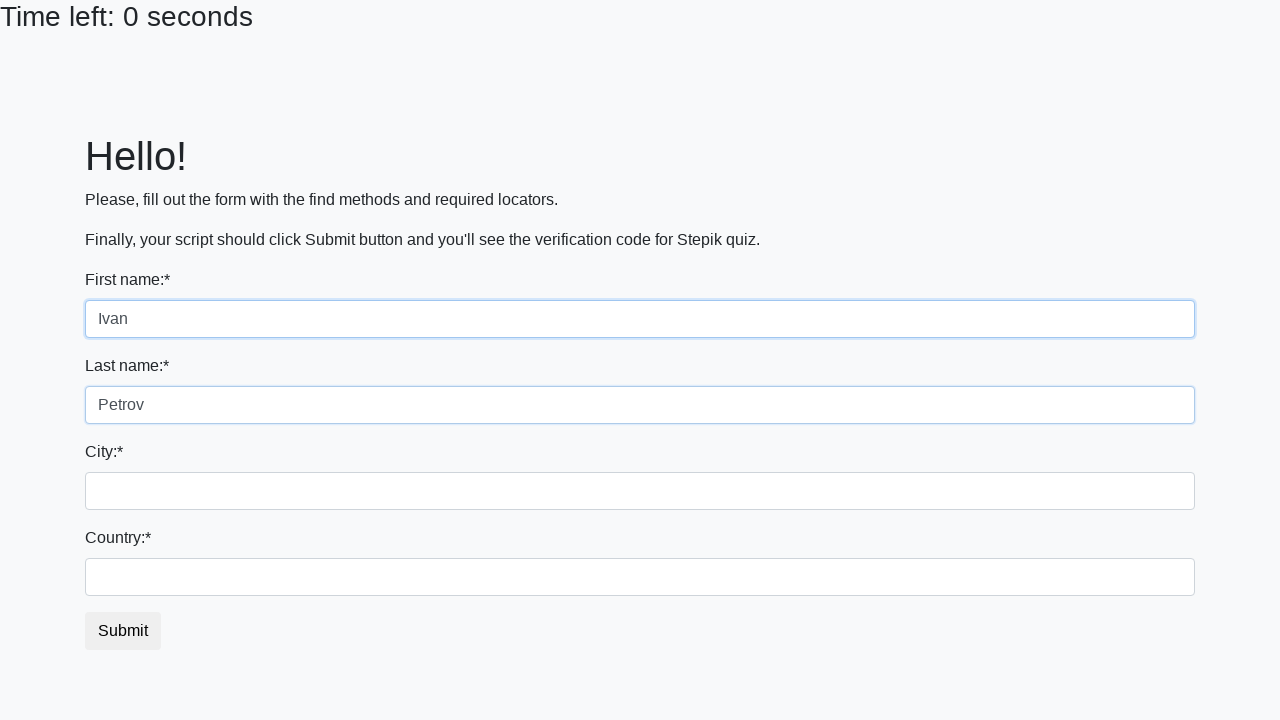

Filled city field with 'Smolensk' on .city
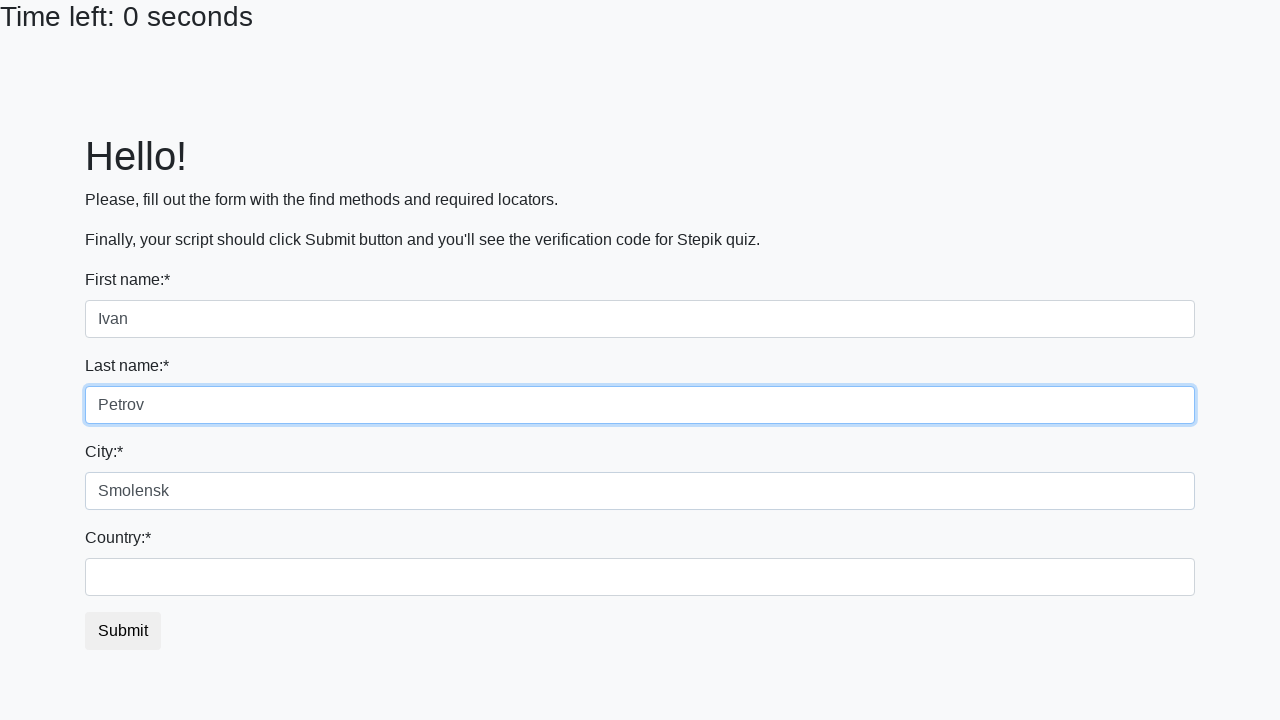

Filled country field with 'Russia' on #country
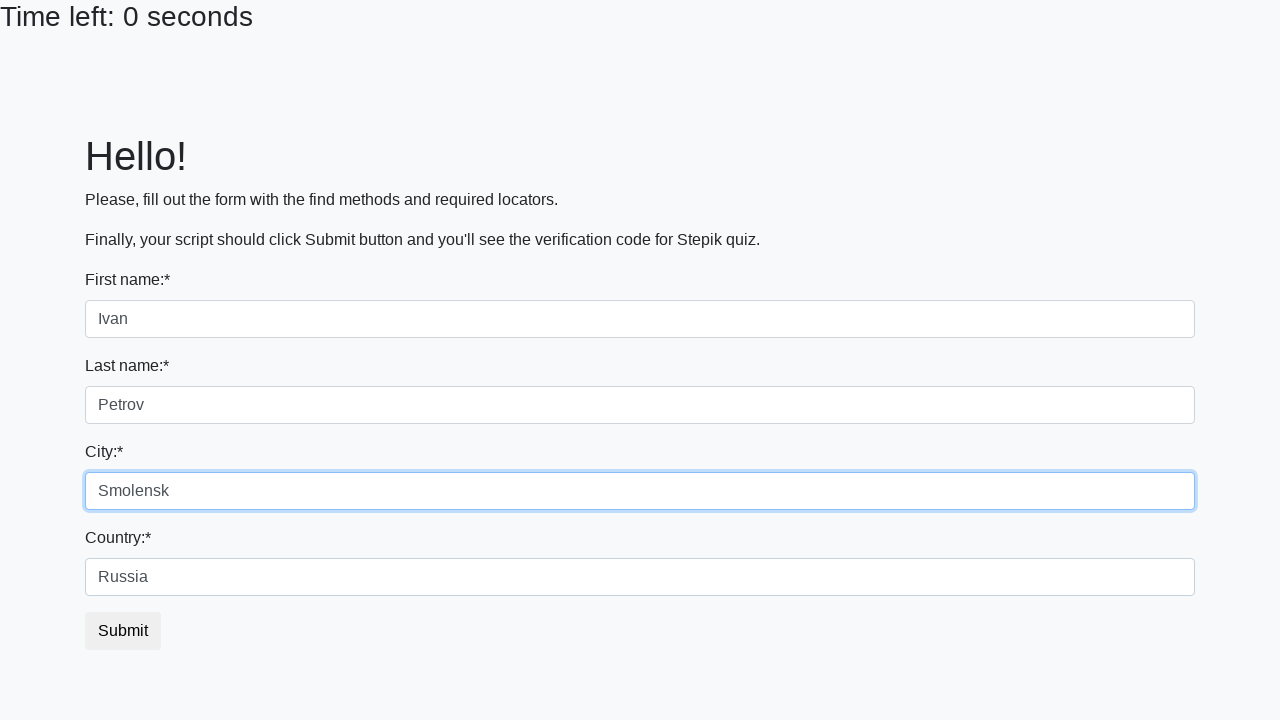

Clicked submit button to submit the form at (123, 631) on button#submit_button
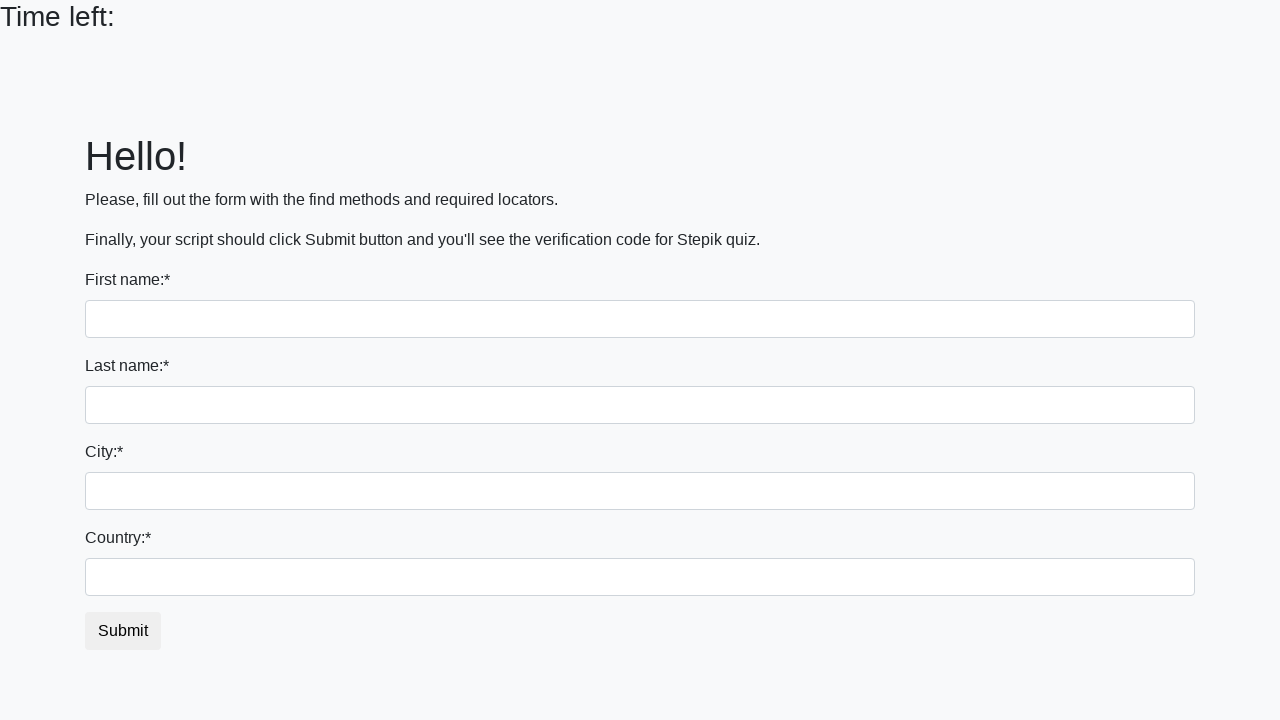

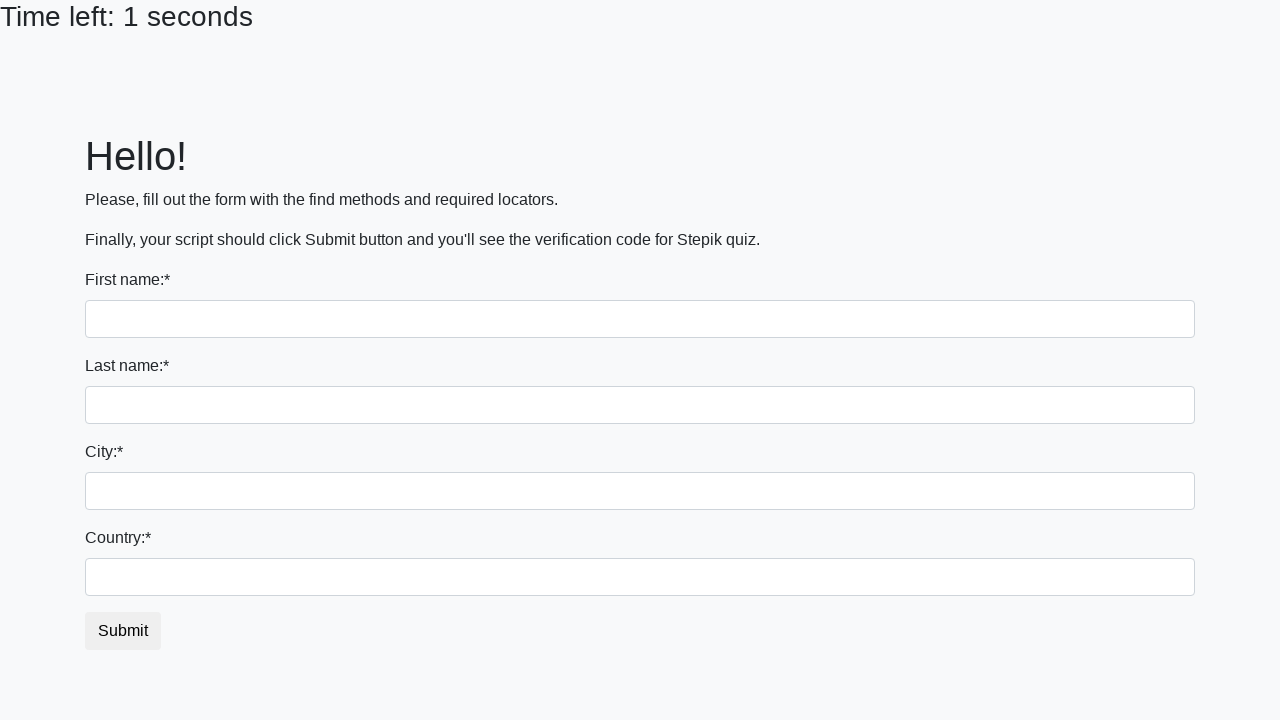